Tests multiple window functionality using a more resilient approach - stores the original window handle, clicks to open a new window, then switches between windows by comparing handles and verifies page titles.

Starting URL: http://the-internet.herokuapp.com/windows

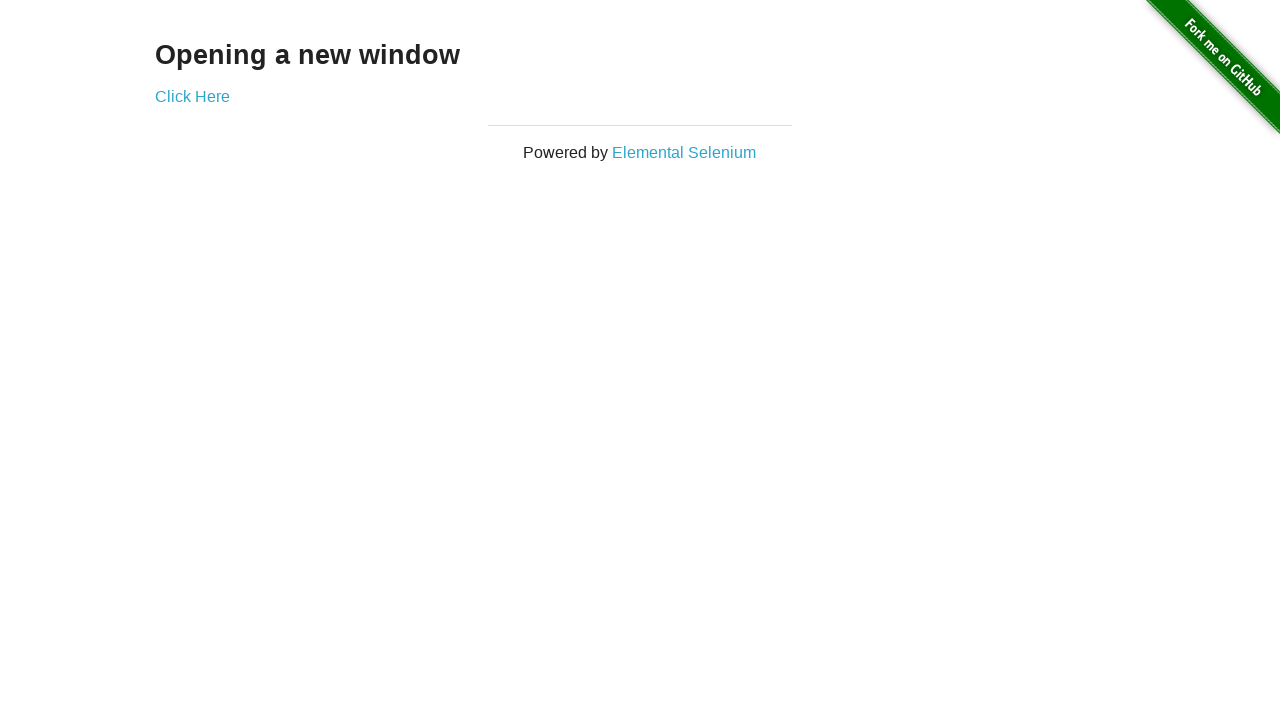

Stored reference to original page
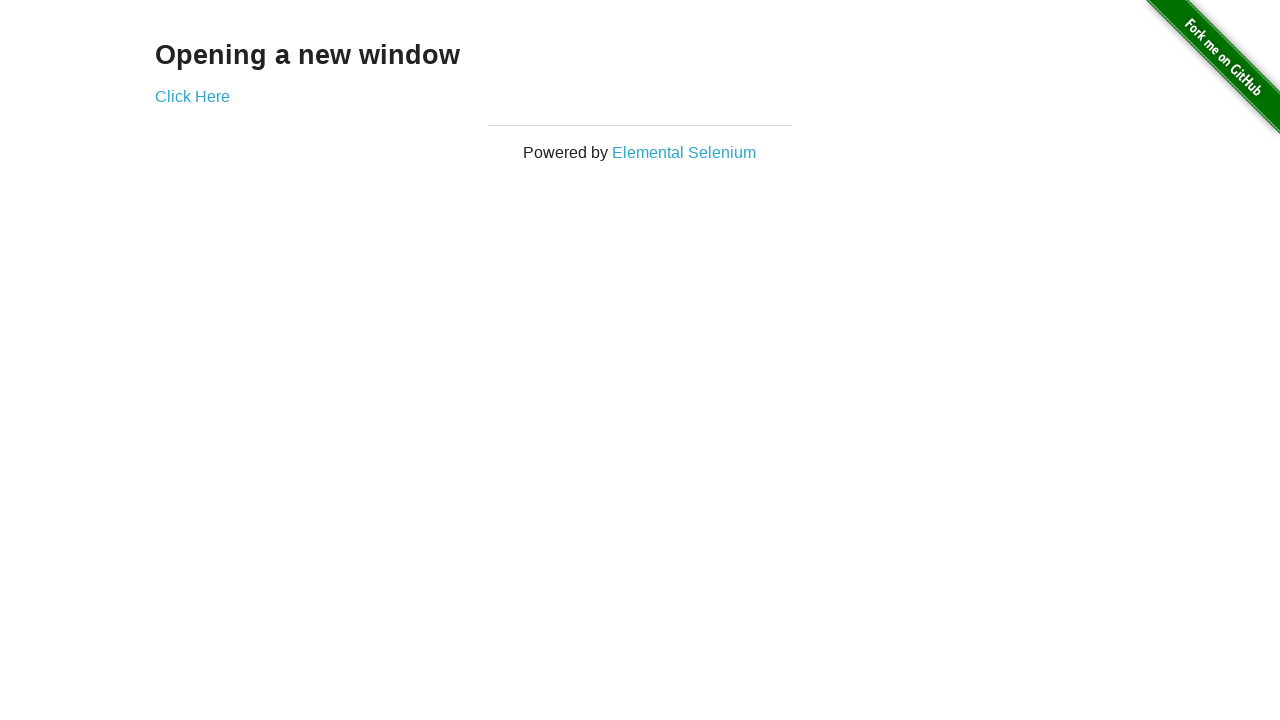

Clicked link to open new window at (192, 96) on .example a
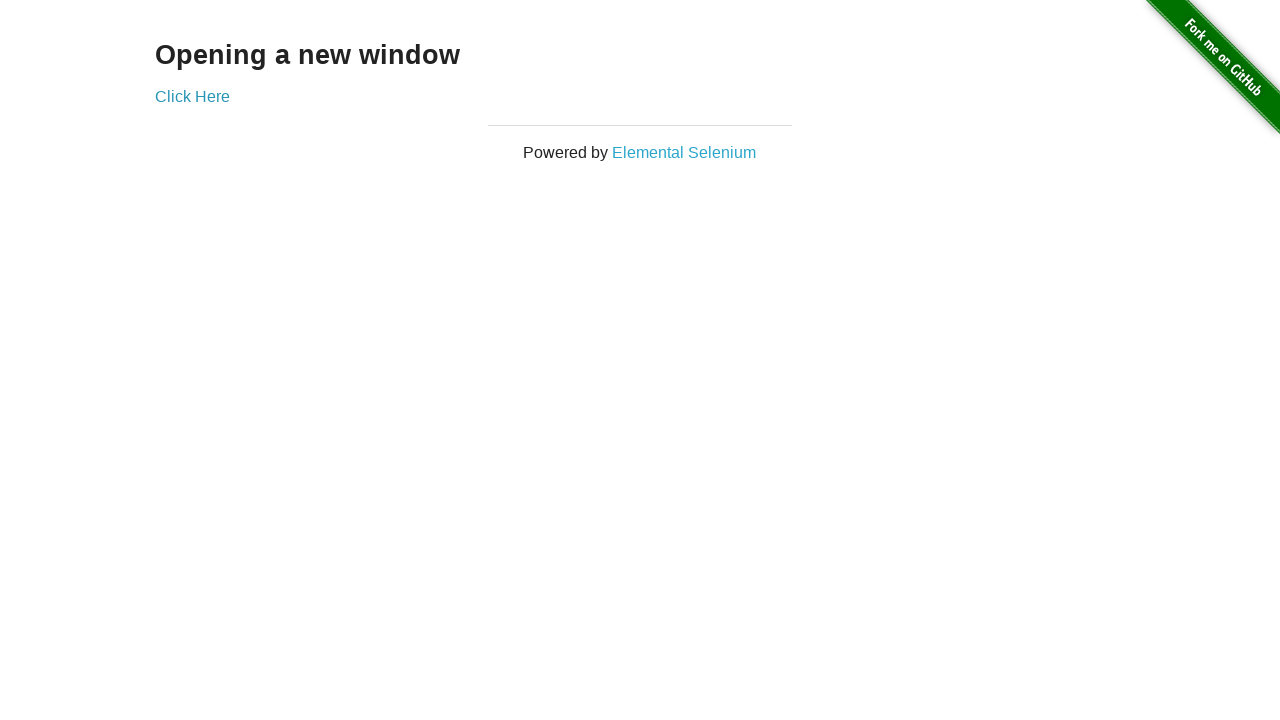

Captured new page/window reference
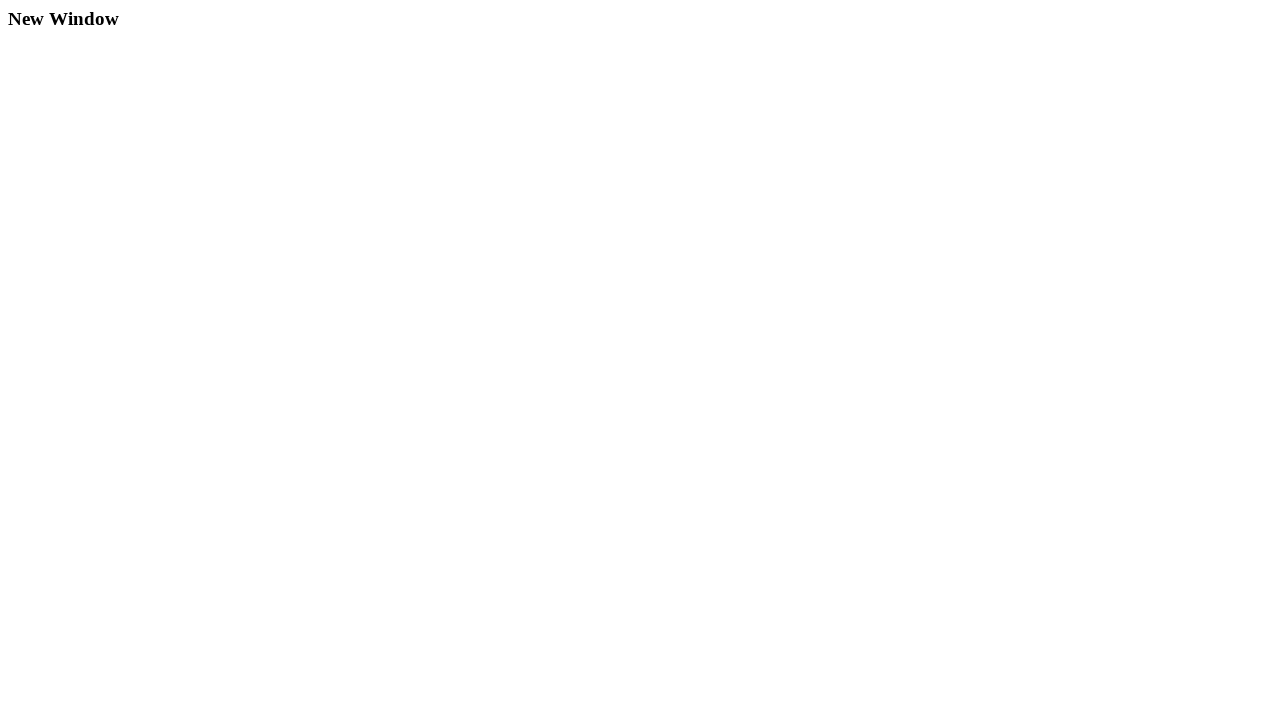

Verified original window title is not 'New Window'
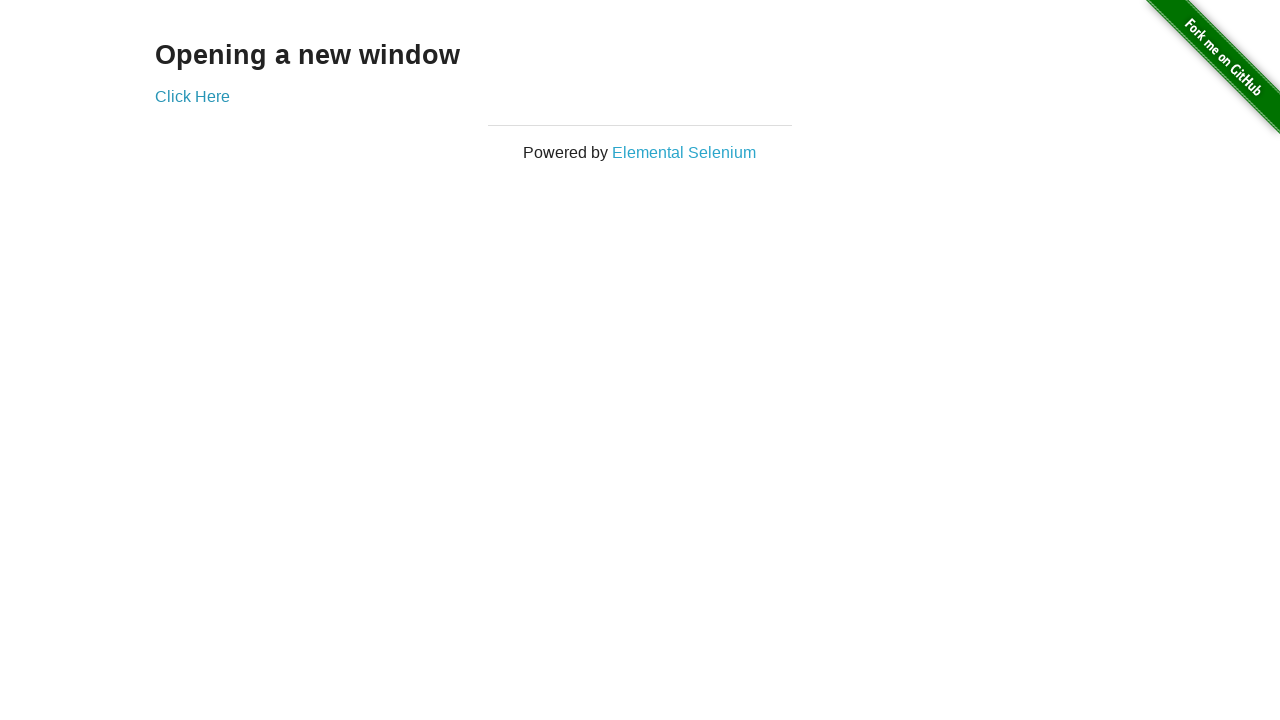

Verified new window title is 'New Window'
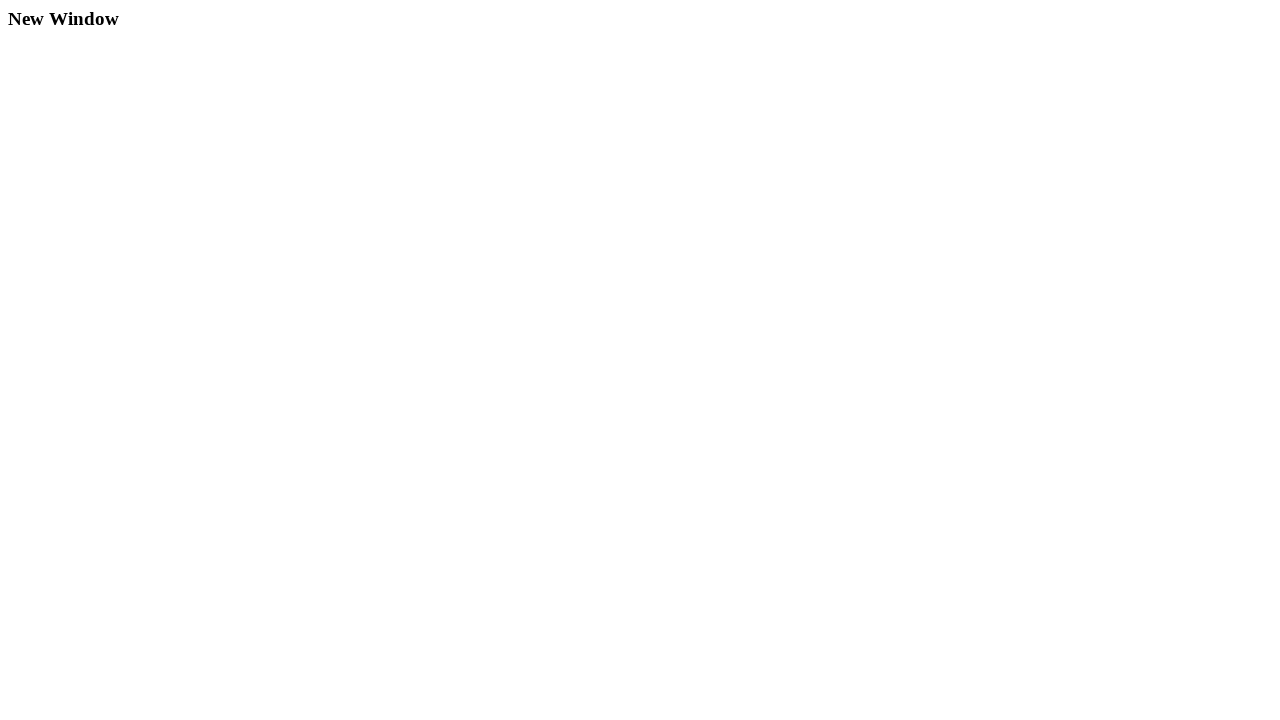

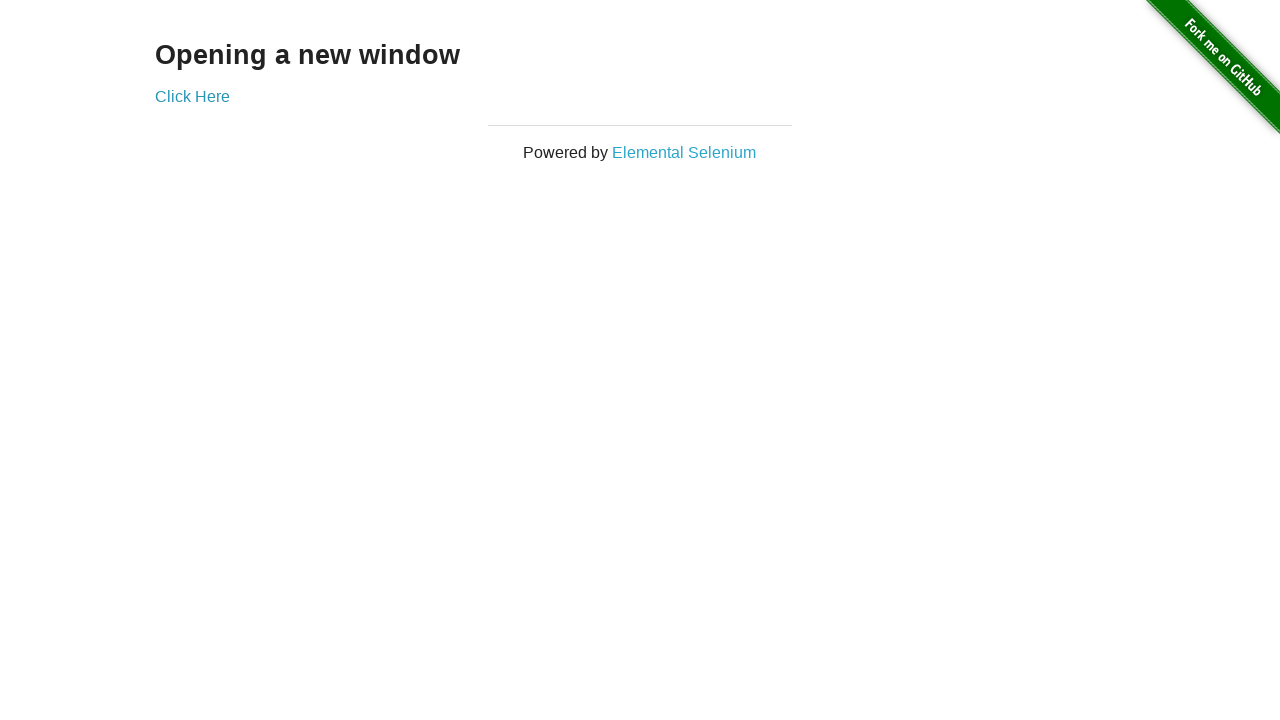